Fills out a practice registration form with personal details including name, email, gender, phone, date of birth, subjects, hobbies, address, and location, then verifies the submission confirmation modal.

Starting URL: https://demoqa.com/automation-practice-form

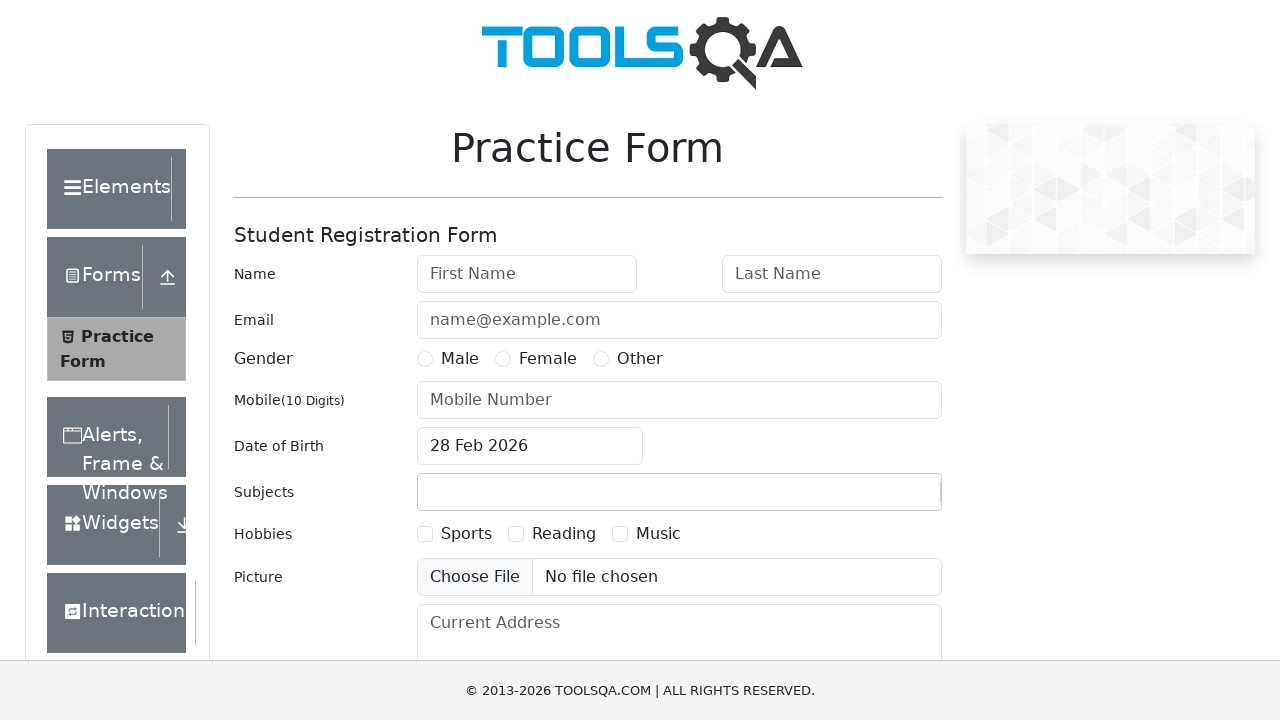

Filled first name field with 'UserFirstName' on #firstName
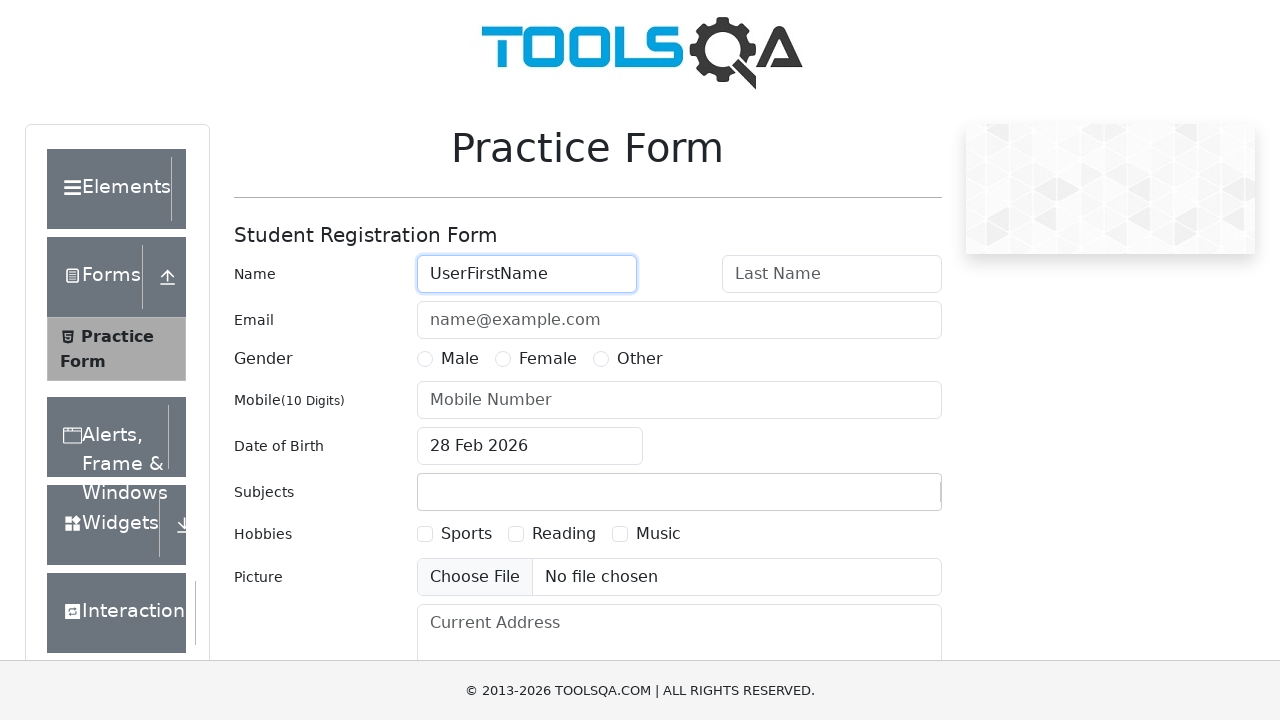

Filled last name field with 'UserLastName' on #lastName
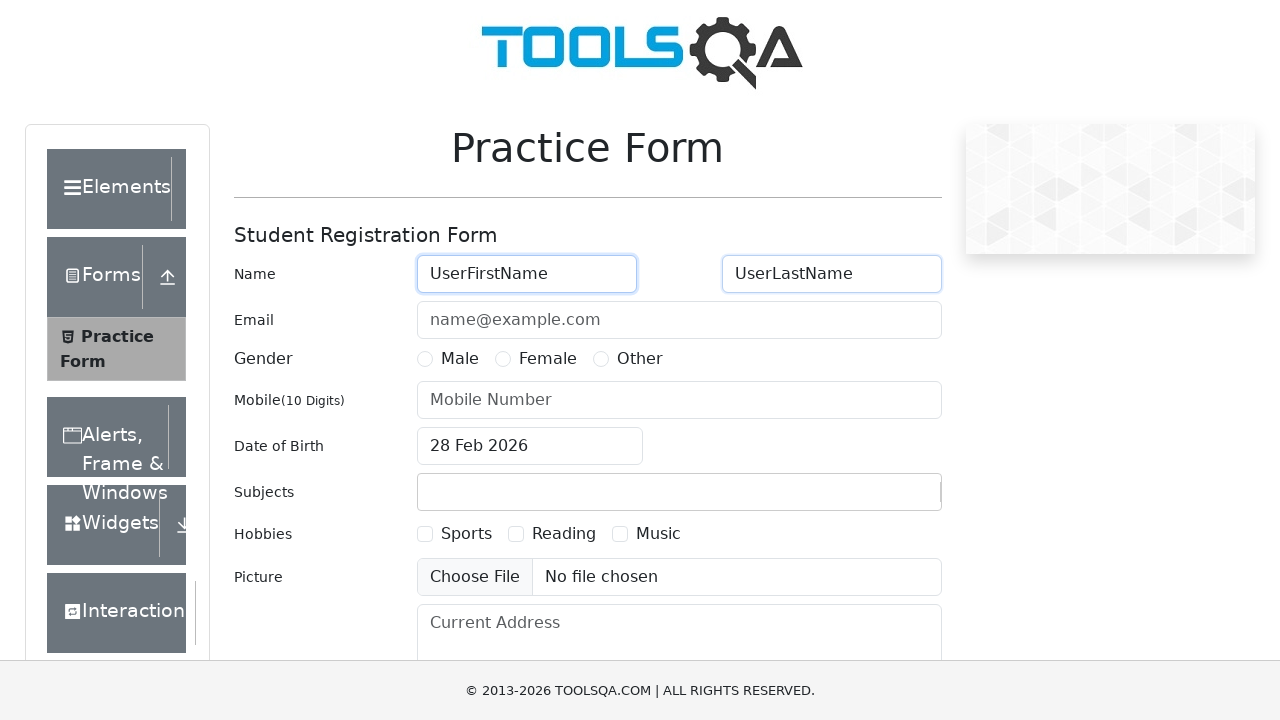

Filled email field with 'user_mail@mail.com' on #userEmail
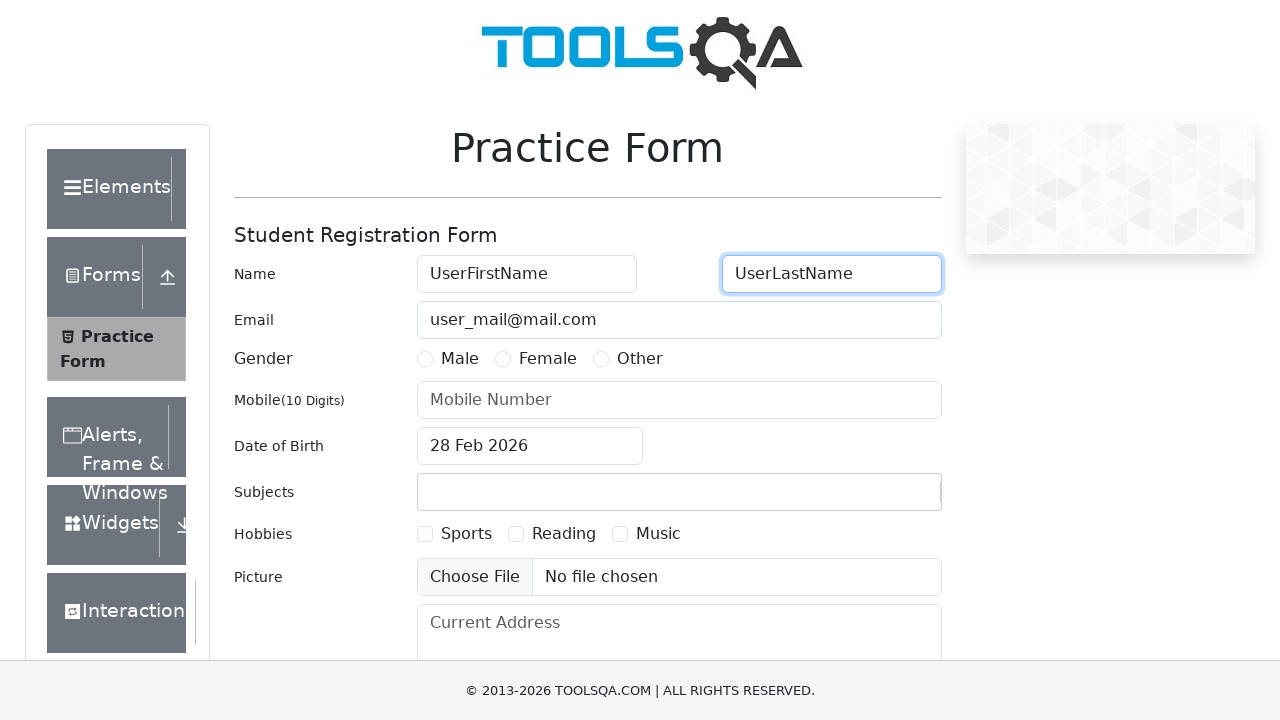

Selected 'Female' gender option at (548, 359) on //input[@name='gender' and @value='Female']/following-sibling::label
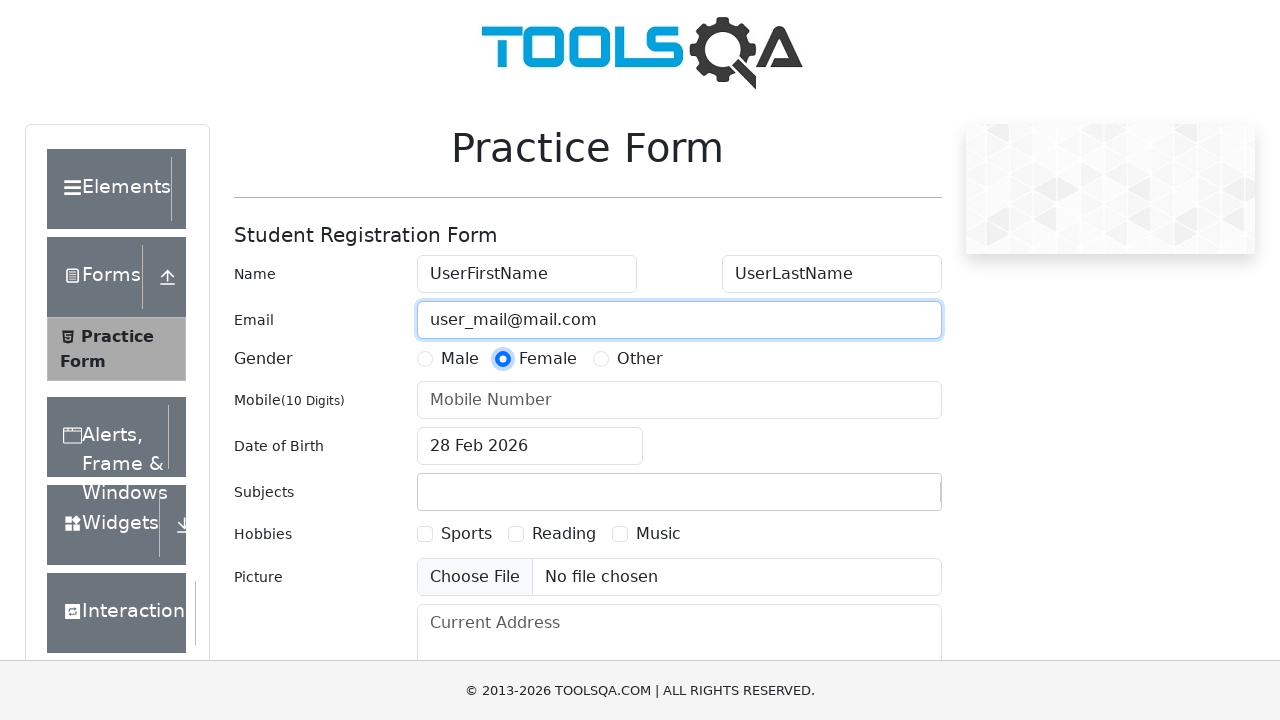

Filled mobile number field with '9991234560' on #userNumber
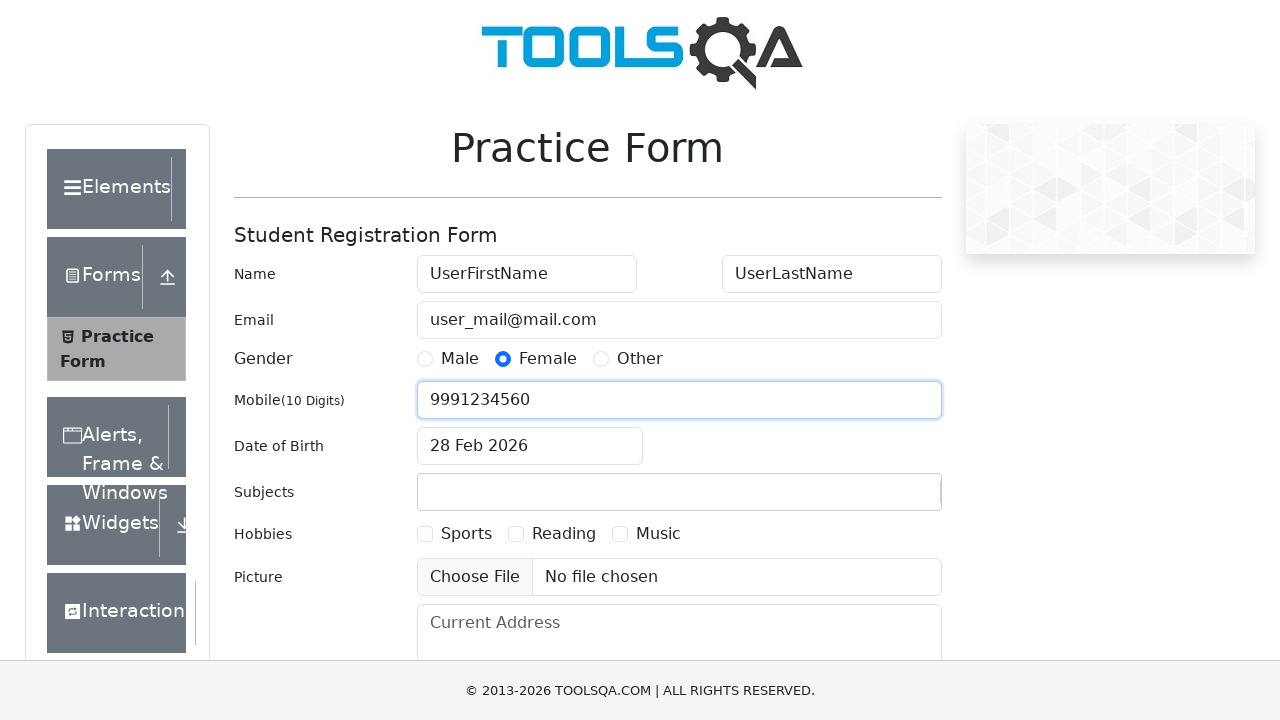

Opened date picker for date of birth at (530, 446) on #dateOfBirthInput
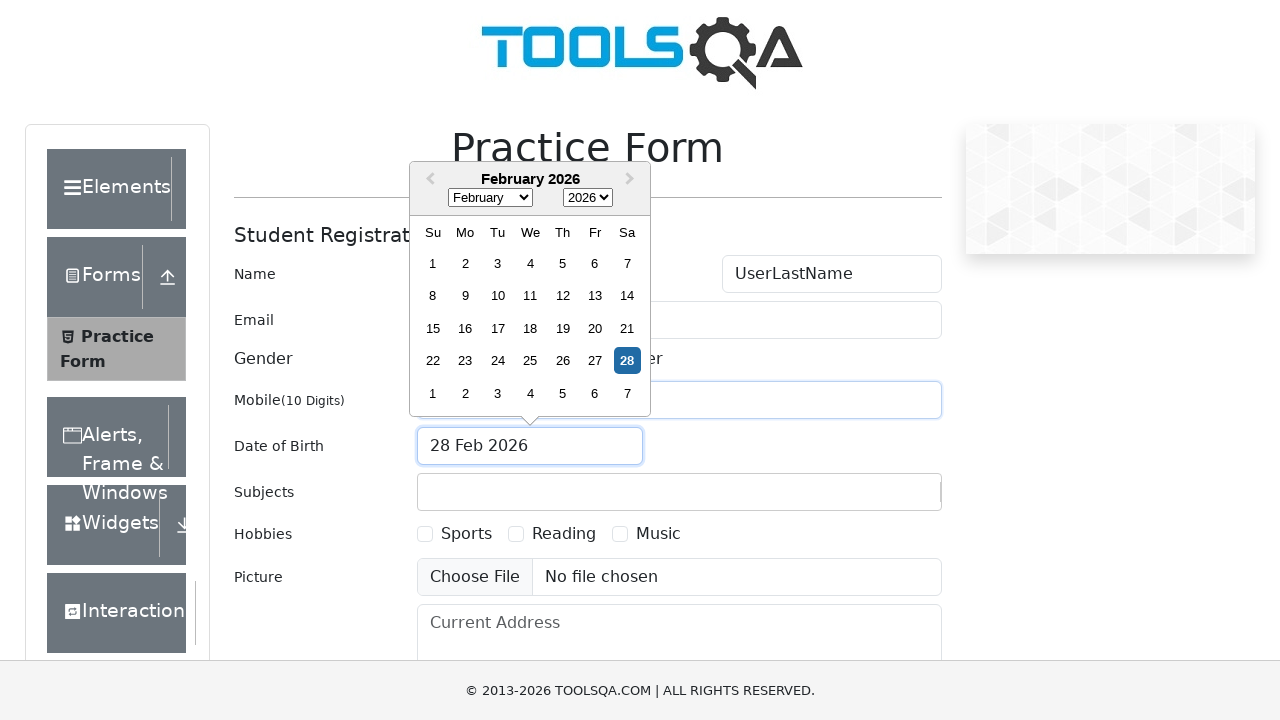

Selected 'November' month in date picker on .react-datepicker__month-select
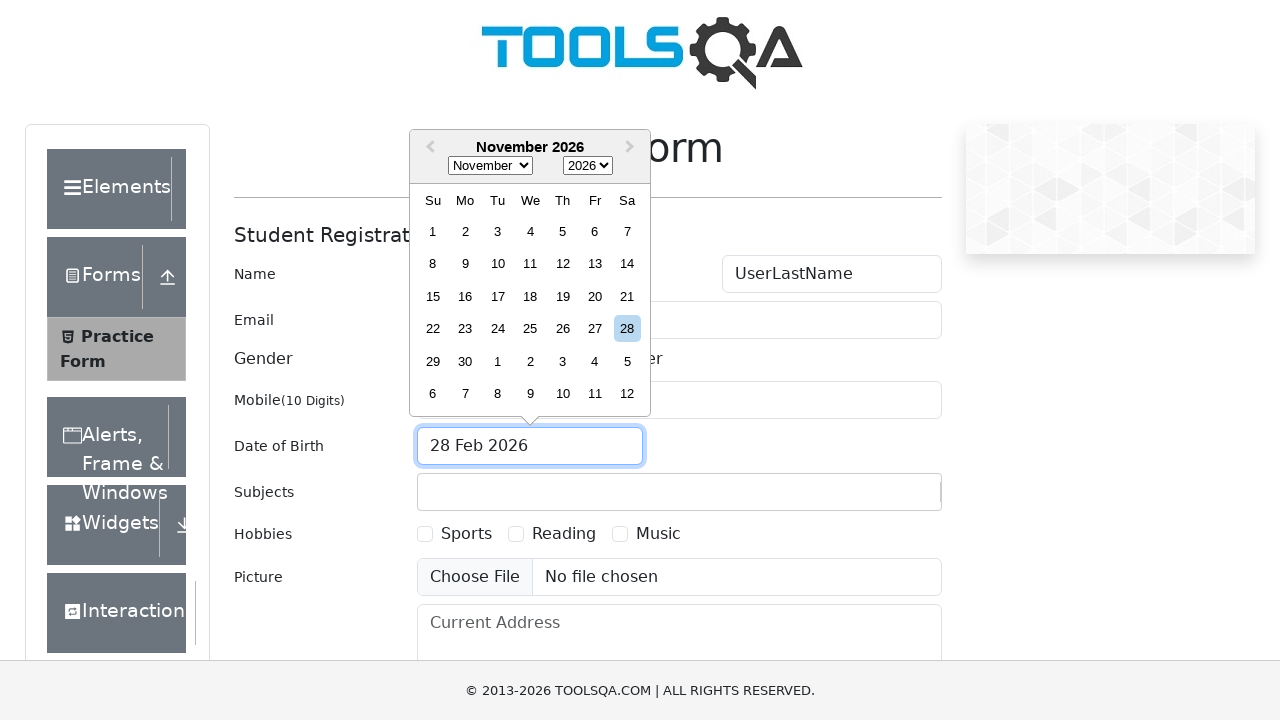

Selected '1979' year in date picker on .react-datepicker__year-select
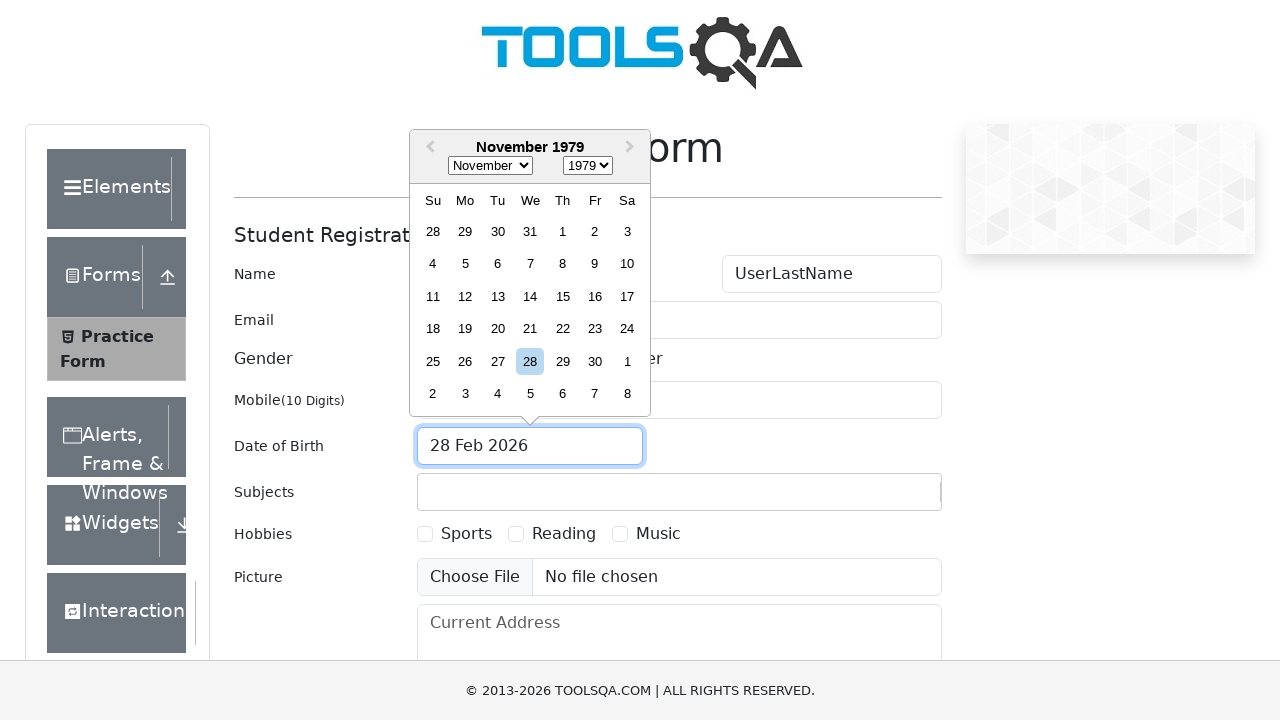

Selected 11th day from date picker at (433, 296) on .react-datepicker__day--011:not(.react-datepicker__day--outside-month)
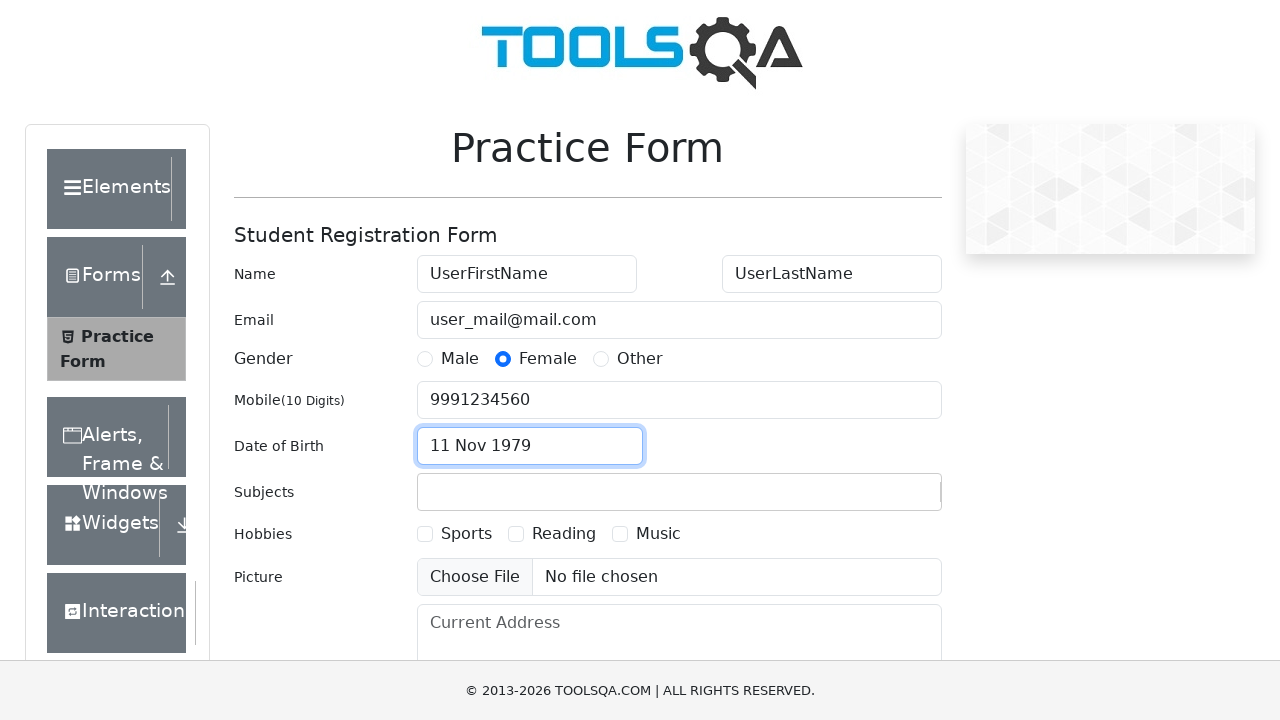

Filled subjects input with 'Maths' on #subjectsInput
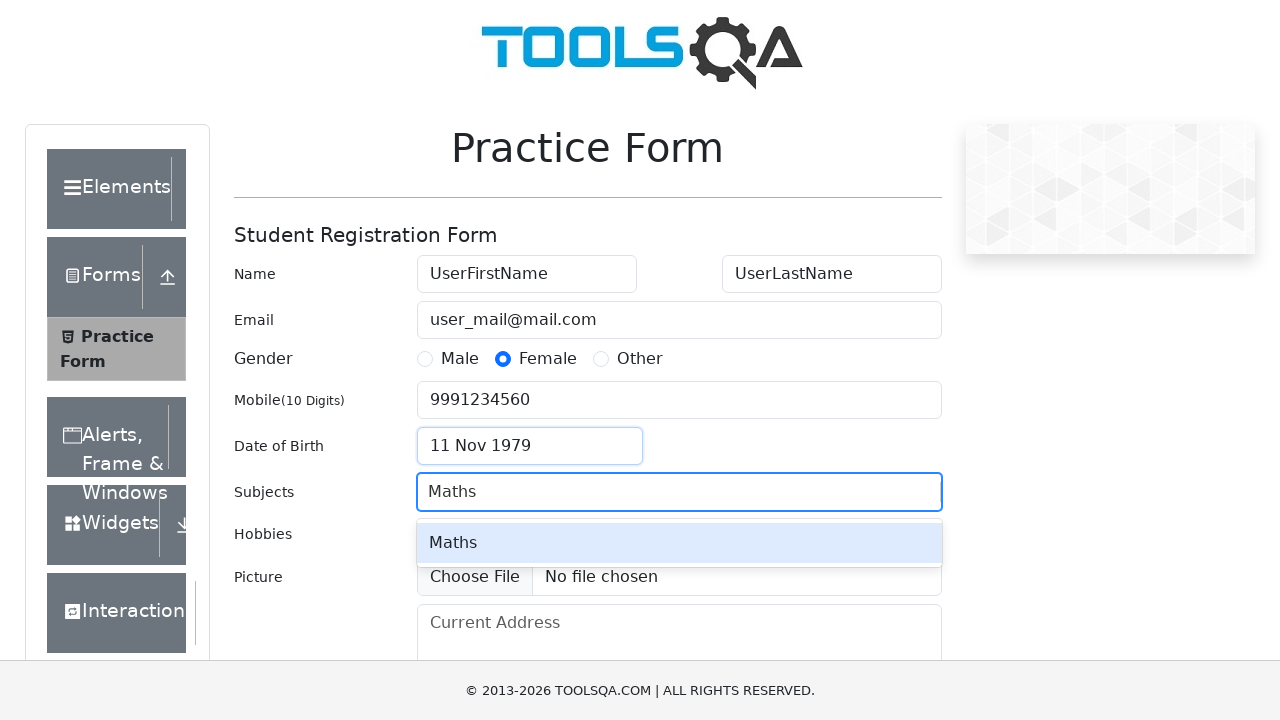

Pressed Enter to add 'Maths' subject on #subjectsInput
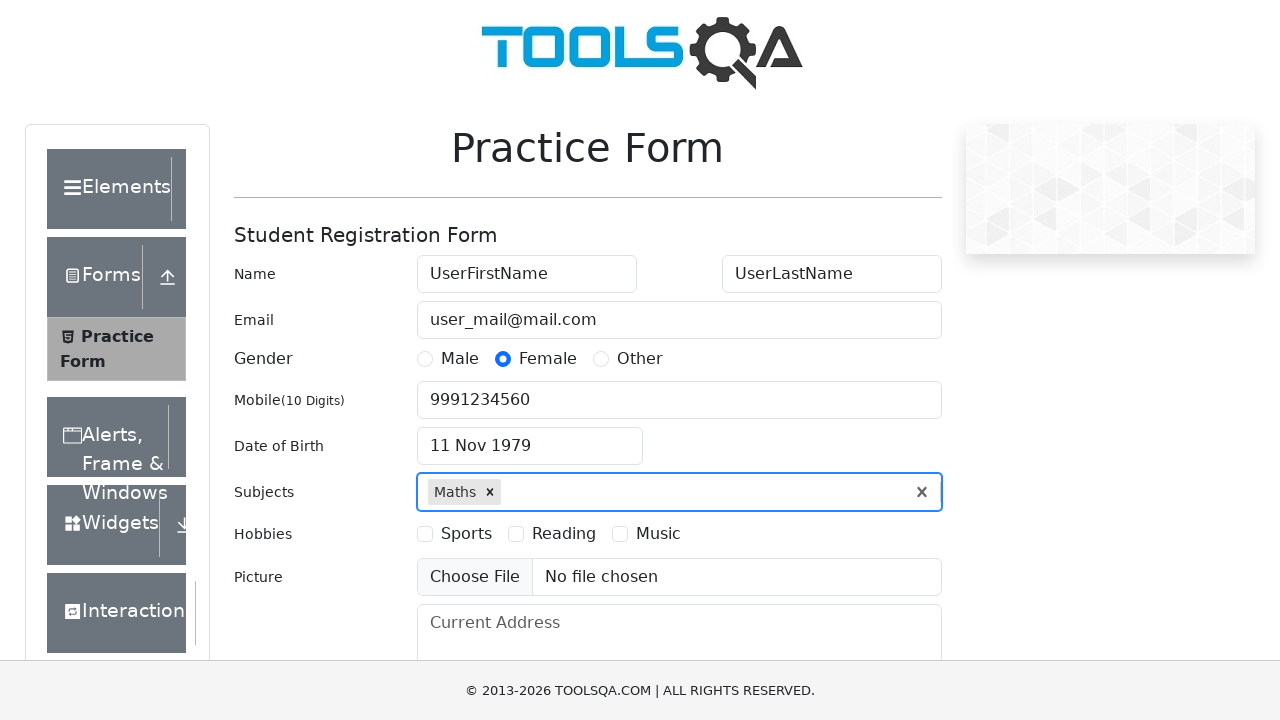

Filled subjects input with 'Physics' on #subjectsInput
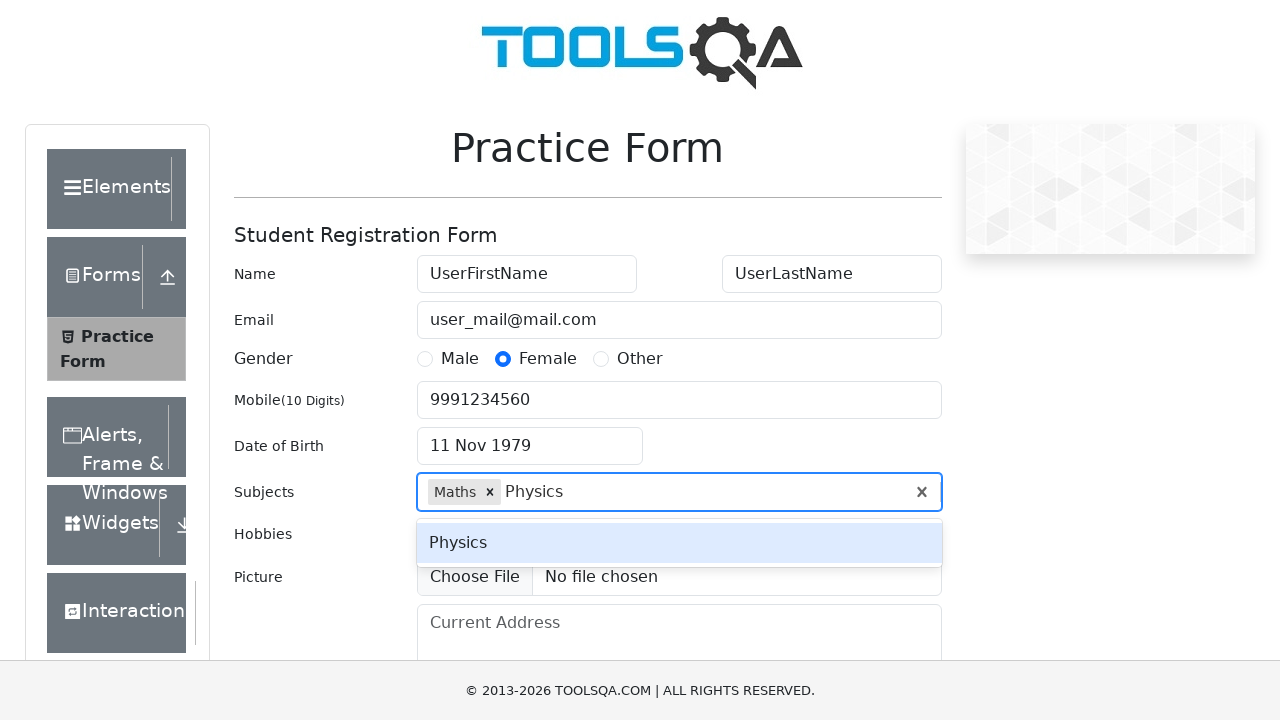

Pressed Enter to add 'Physics' subject on #subjectsInput
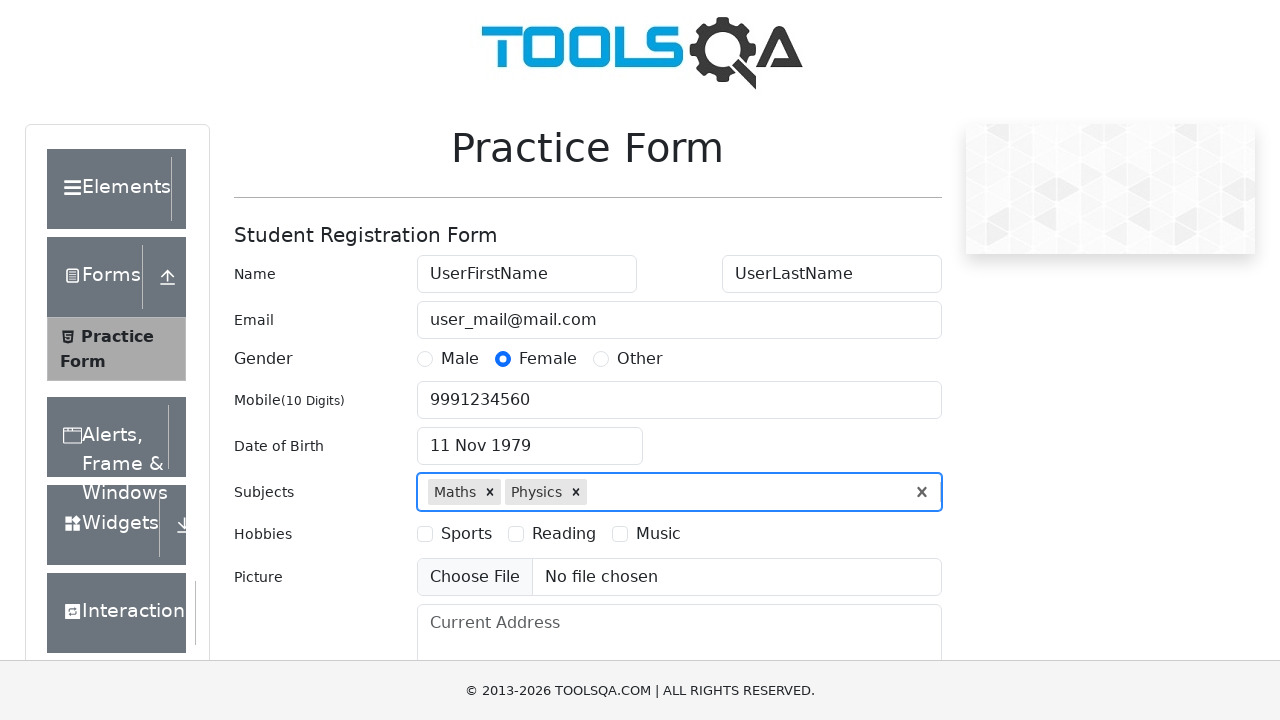

Selected 'Sports' hobby at (466, 534) on label[for='hobbies-checkbox-1']
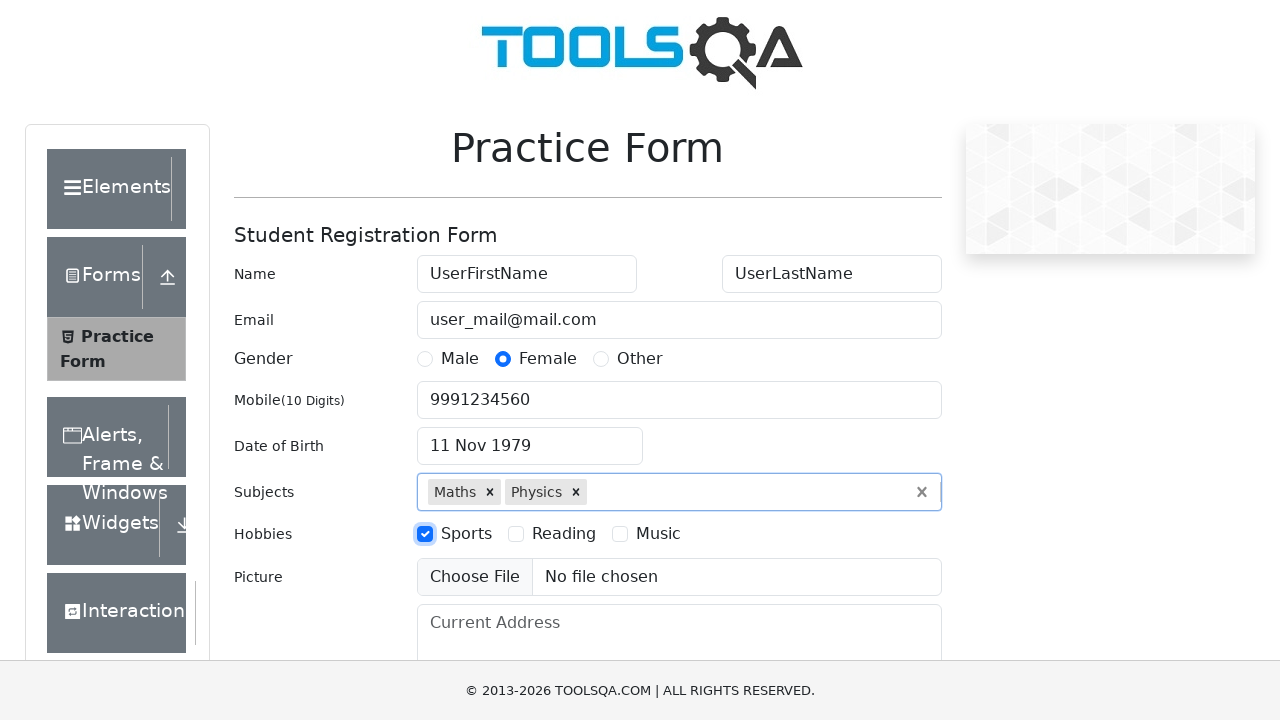

Selected 'Reading' hobby at (564, 534) on label[for='hobbies-checkbox-2']
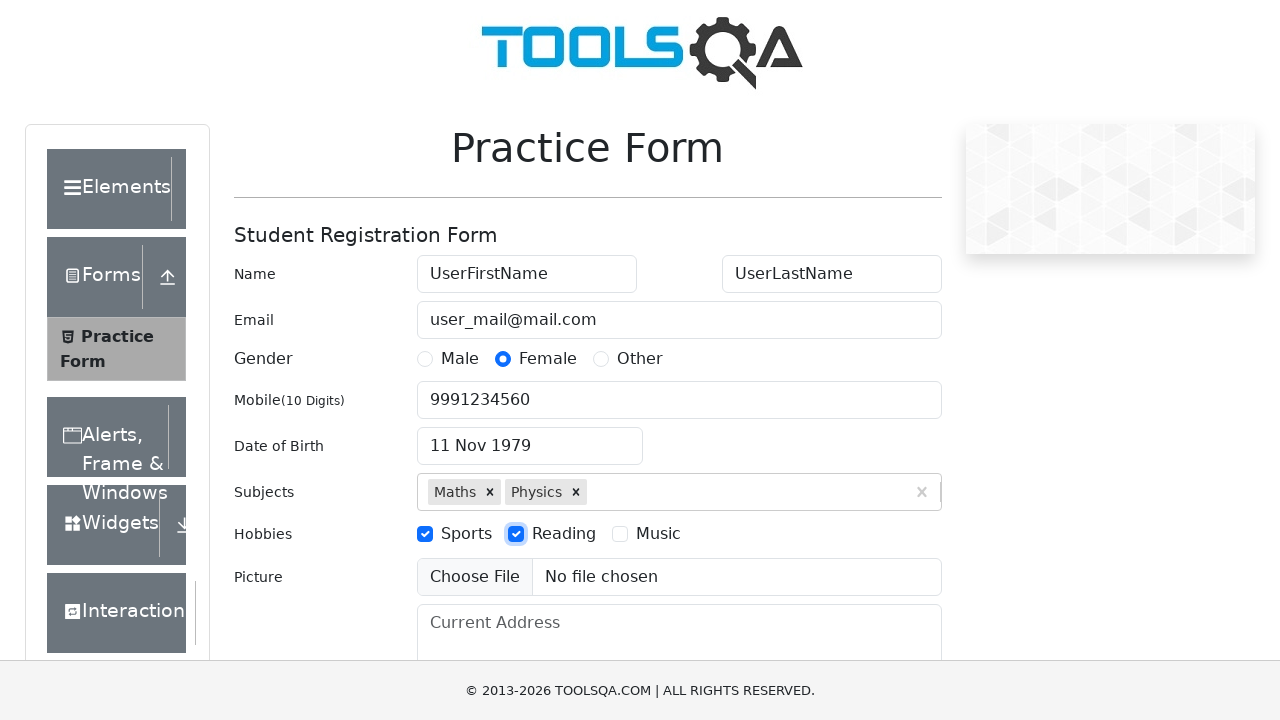

Filled current address field with 'User Address. City One.' on #currentAddress
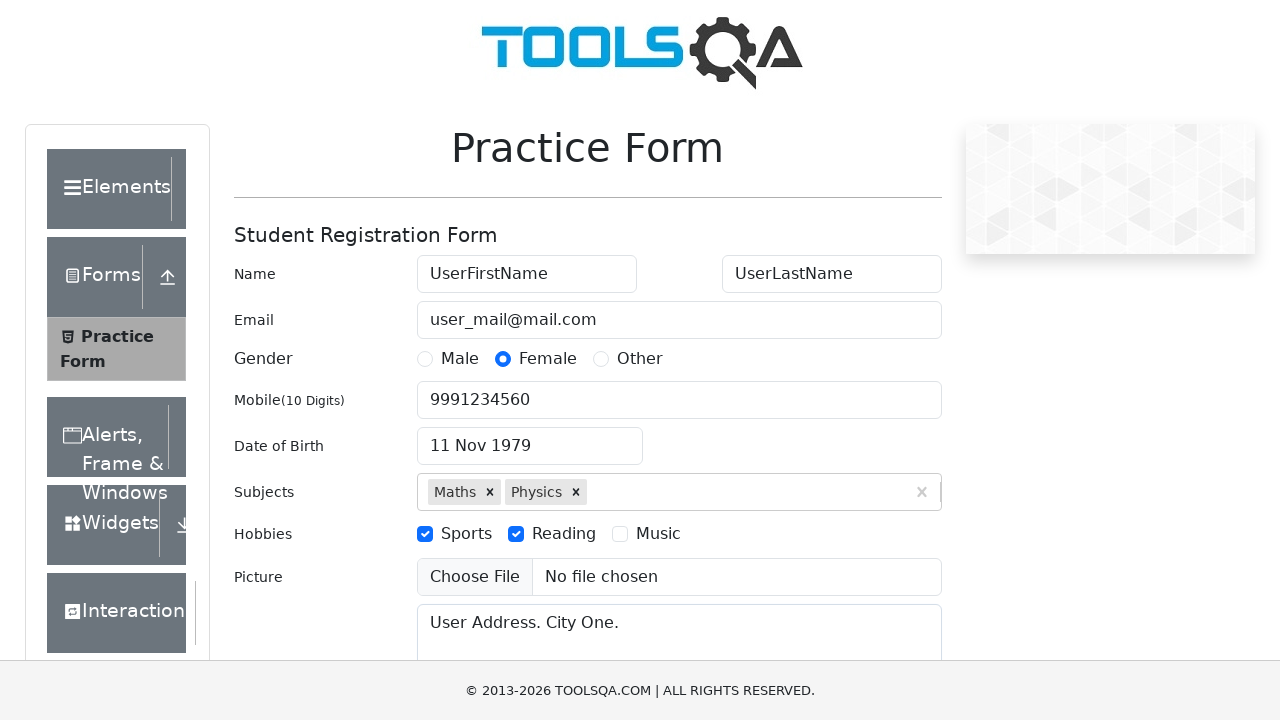

Filled state input field with 'NCR' on #react-select-3-input
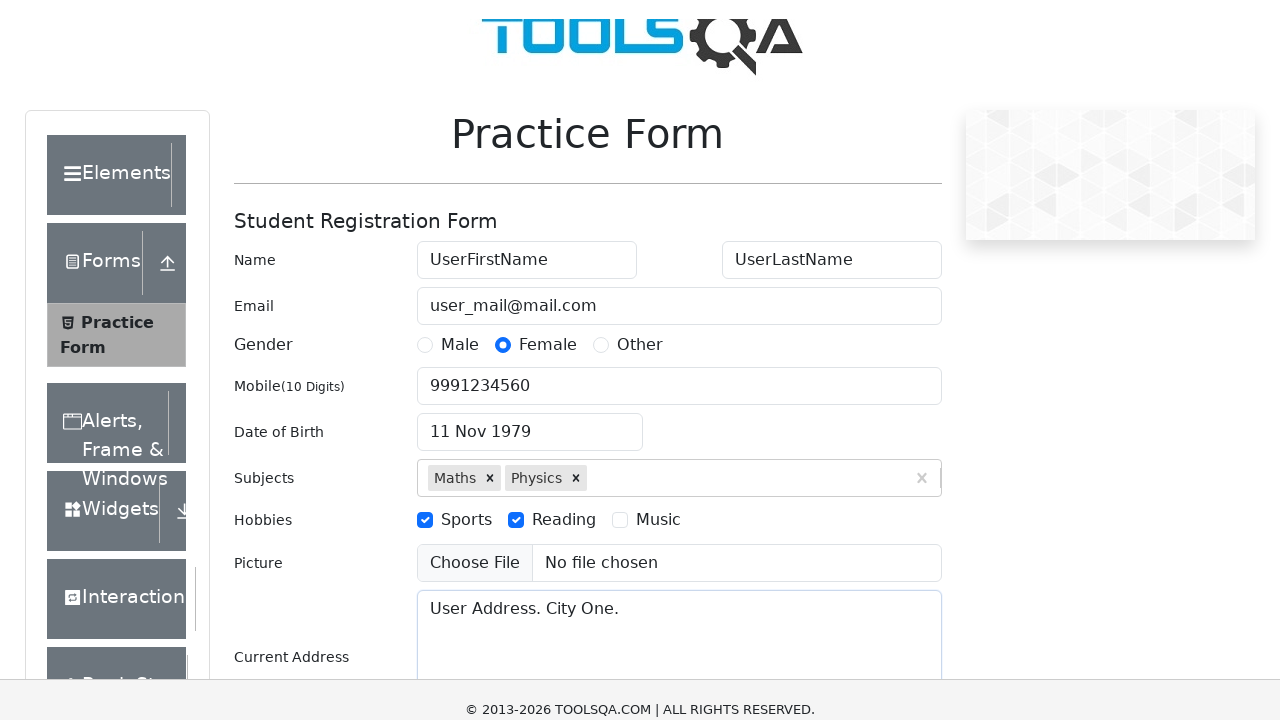

Pressed Enter to select 'NCR' state on #react-select-3-input
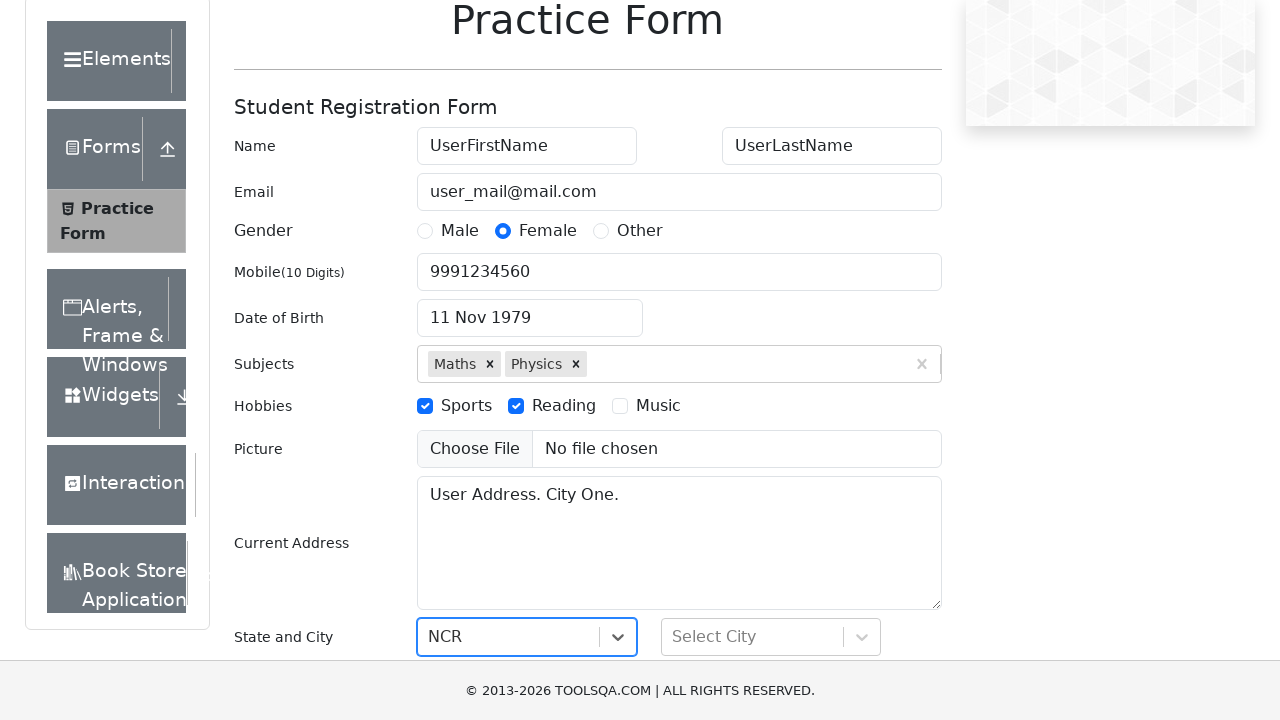

Filled city input field with 'Delhi' on #react-select-4-input
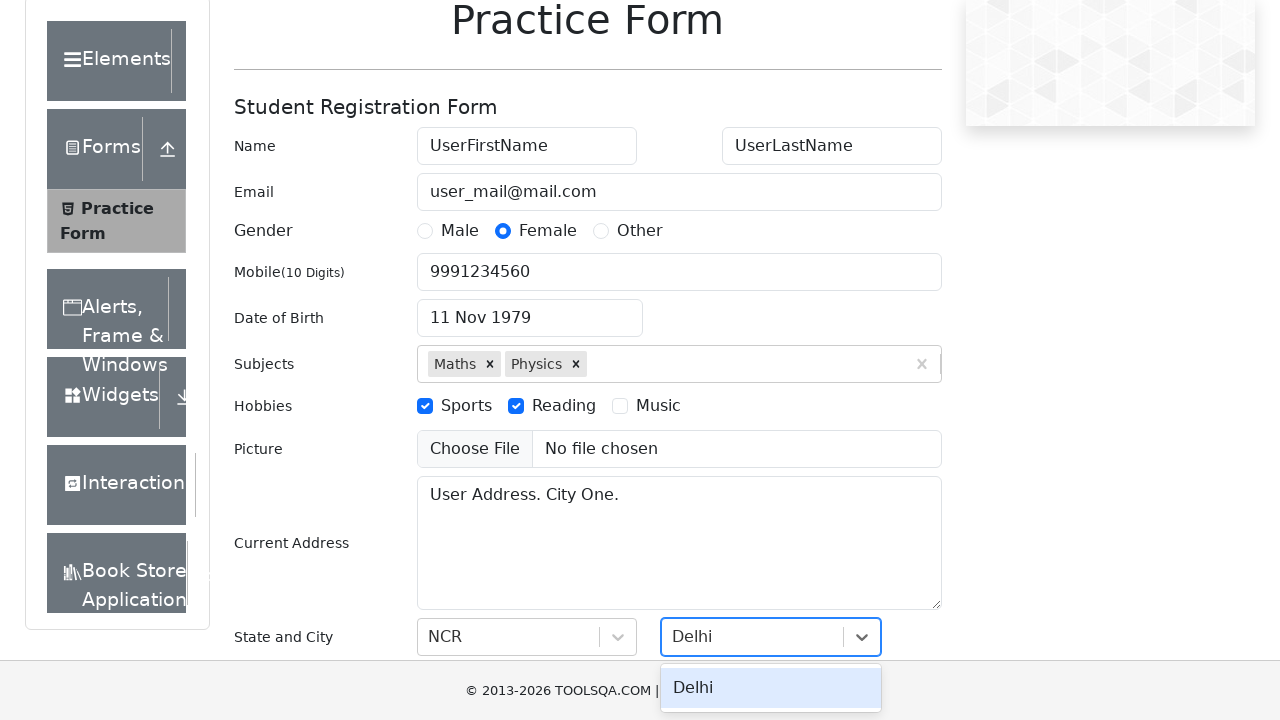

Pressed Enter to select 'Delhi' city on #react-select-4-input
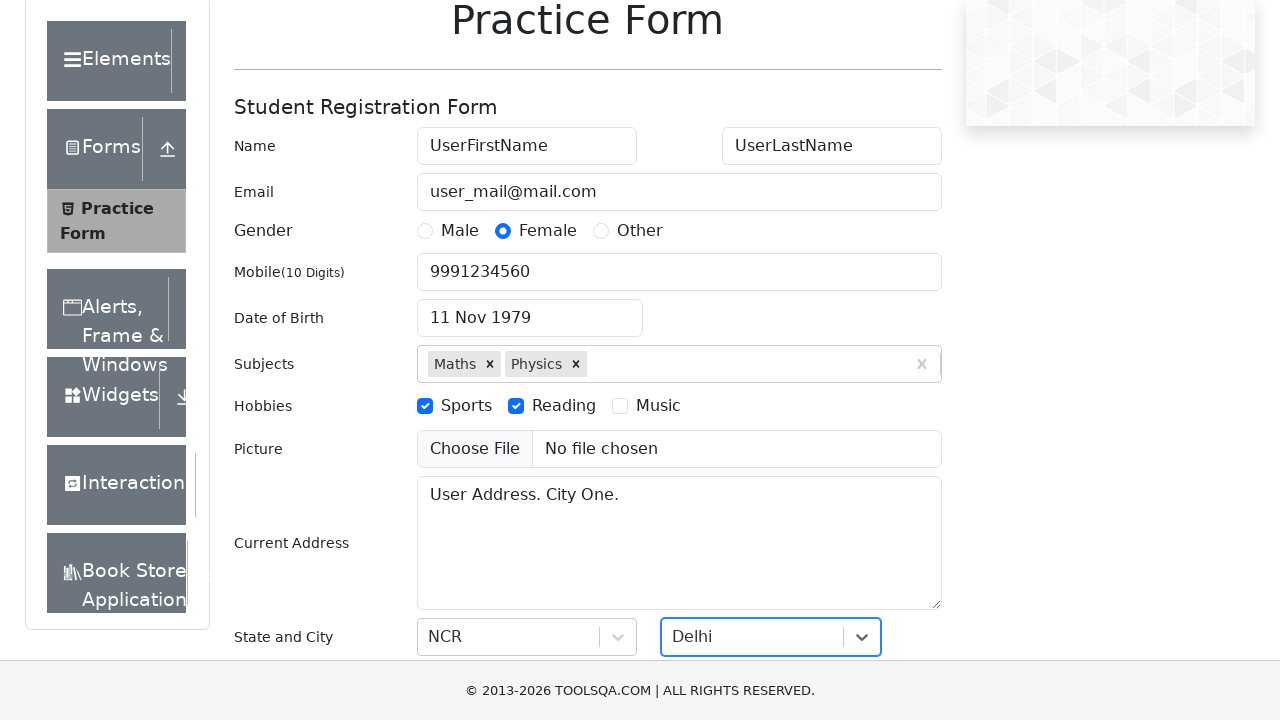

Clicked submit button to submit the registration form at (885, 499) on #submit
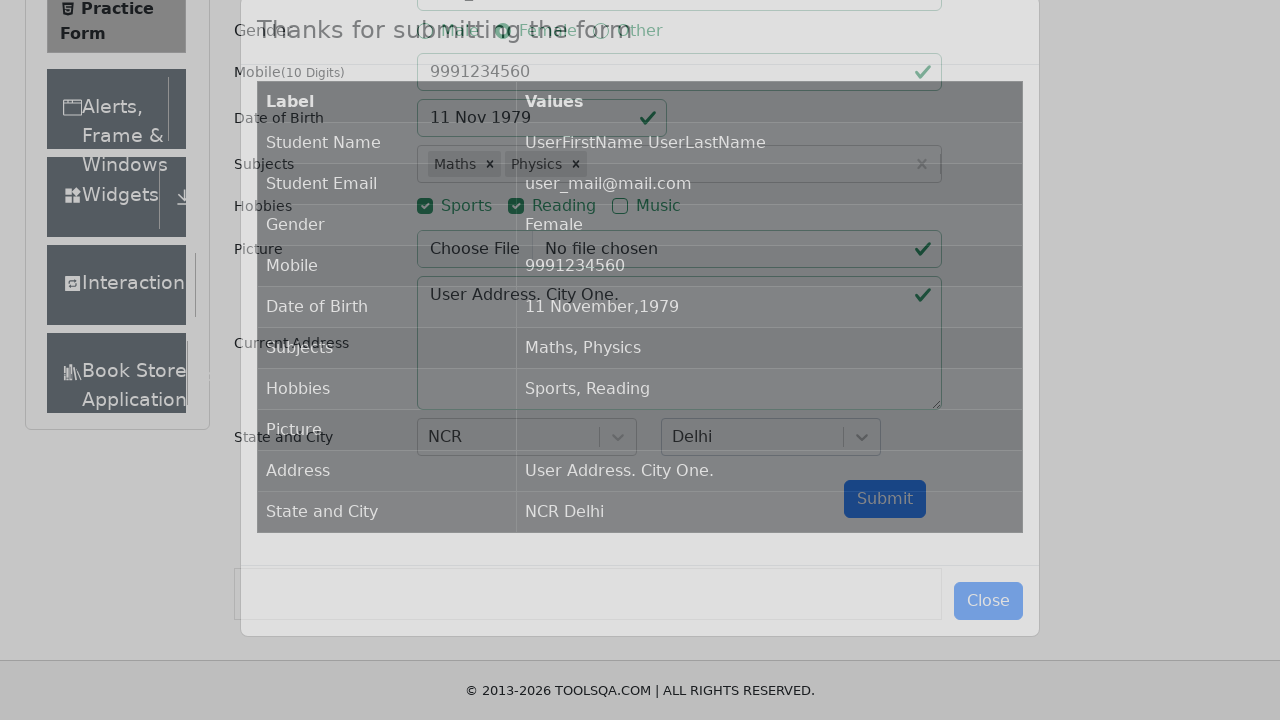

Submission confirmation modal appeared
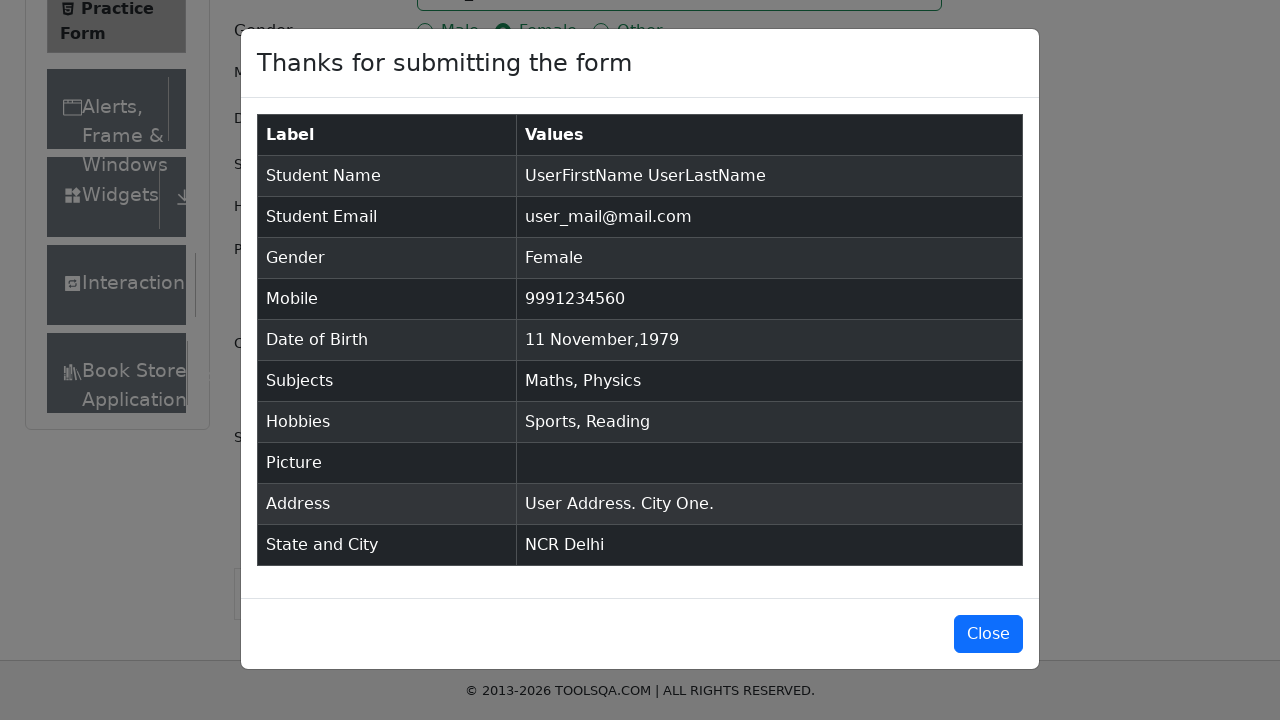

Closed the submission confirmation modal at (988, 634) on #closeLargeModal
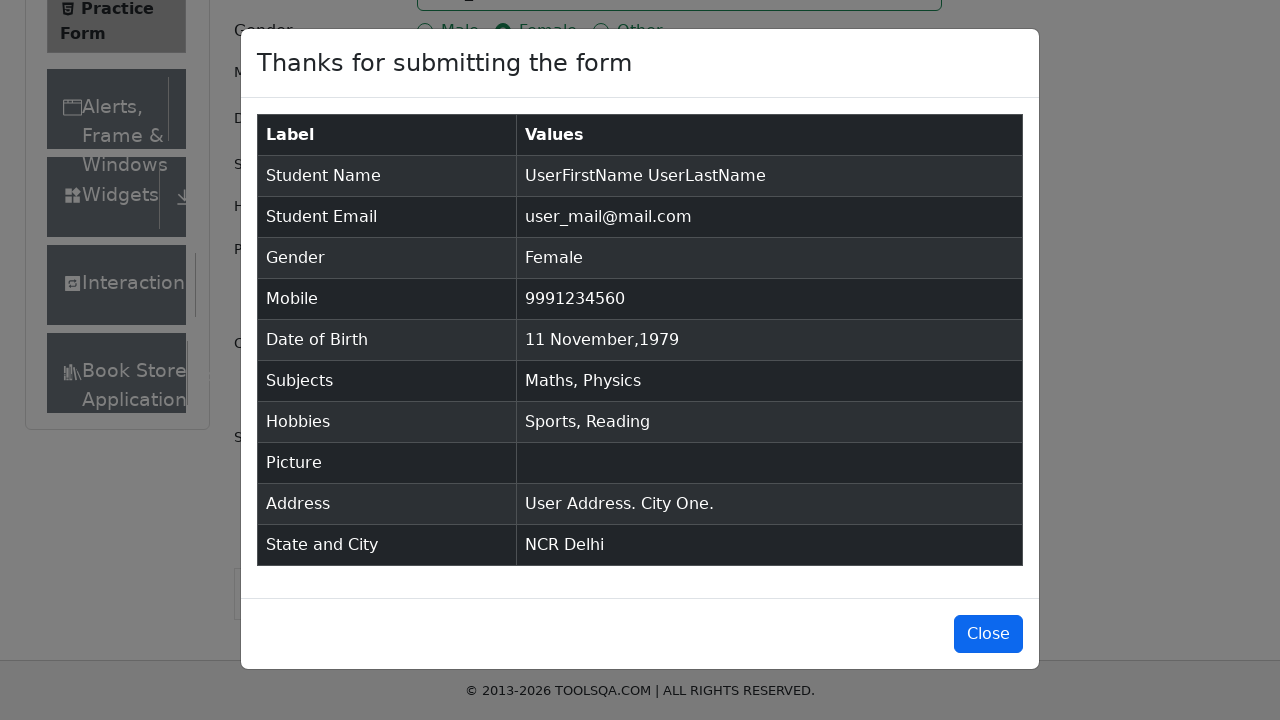

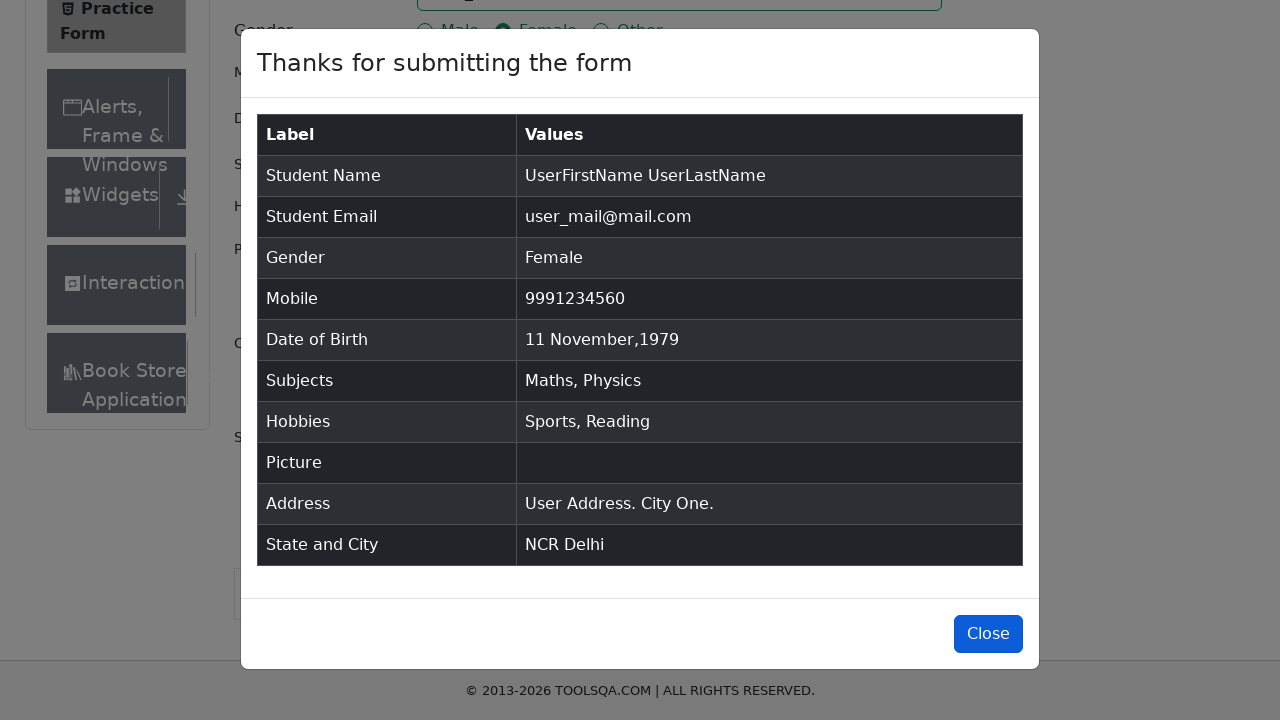